Tests keyboard key press functionality by pressing ESC, TAB, typing text, and pressing ENTER on an input field, verifying the key press detection feature of the page.

Starting URL: https://the-internet.herokuapp.com/key_presses

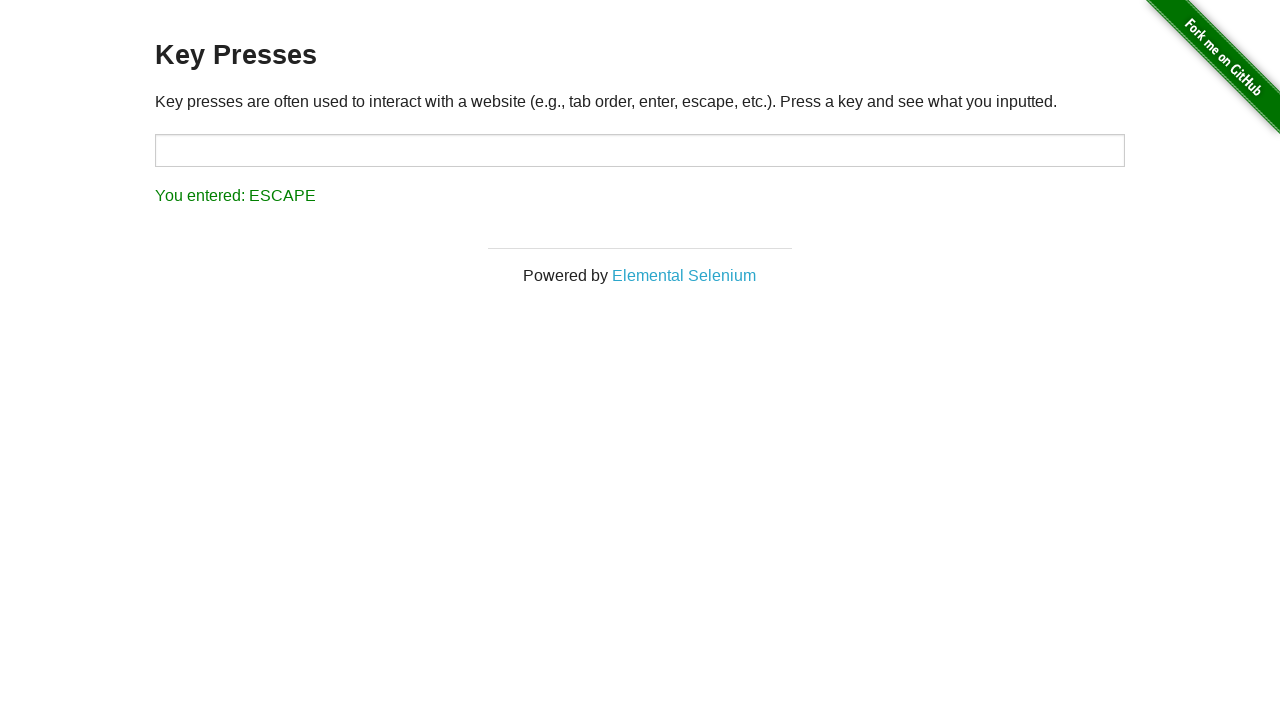

Located the target input element
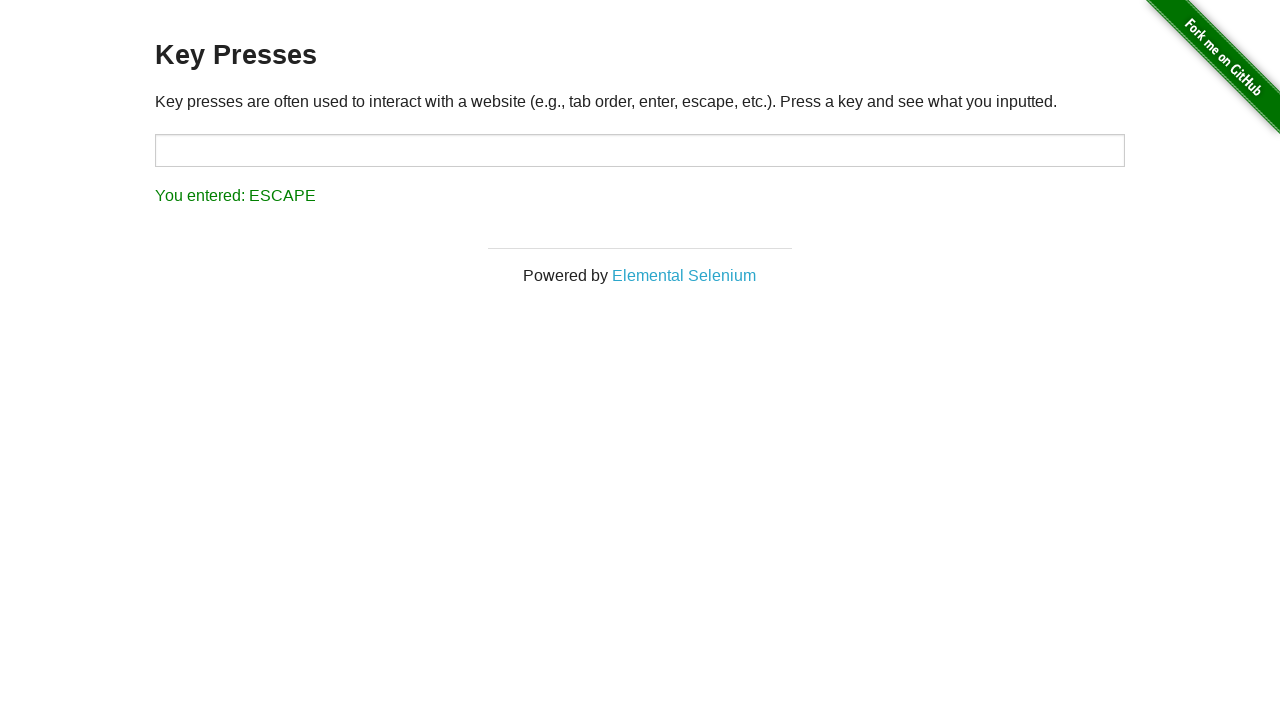

Pressed ESC key on input field on #target
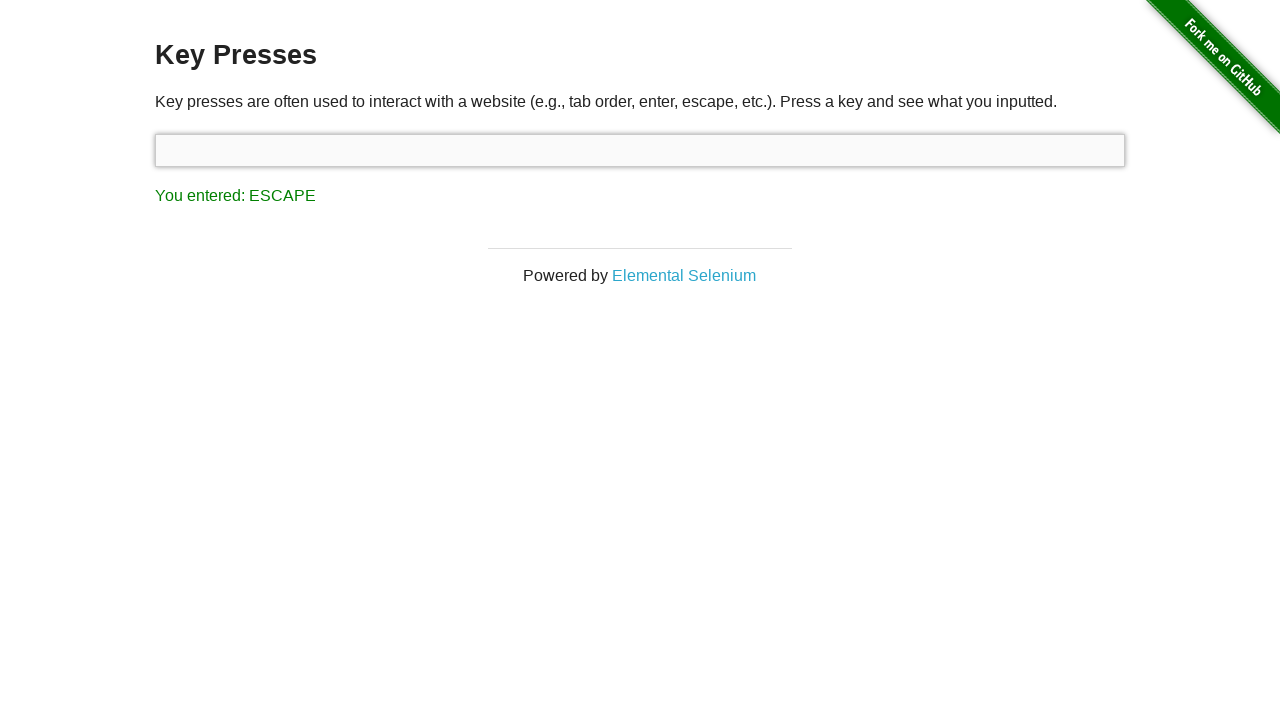

Pressed TAB key on input field on #target
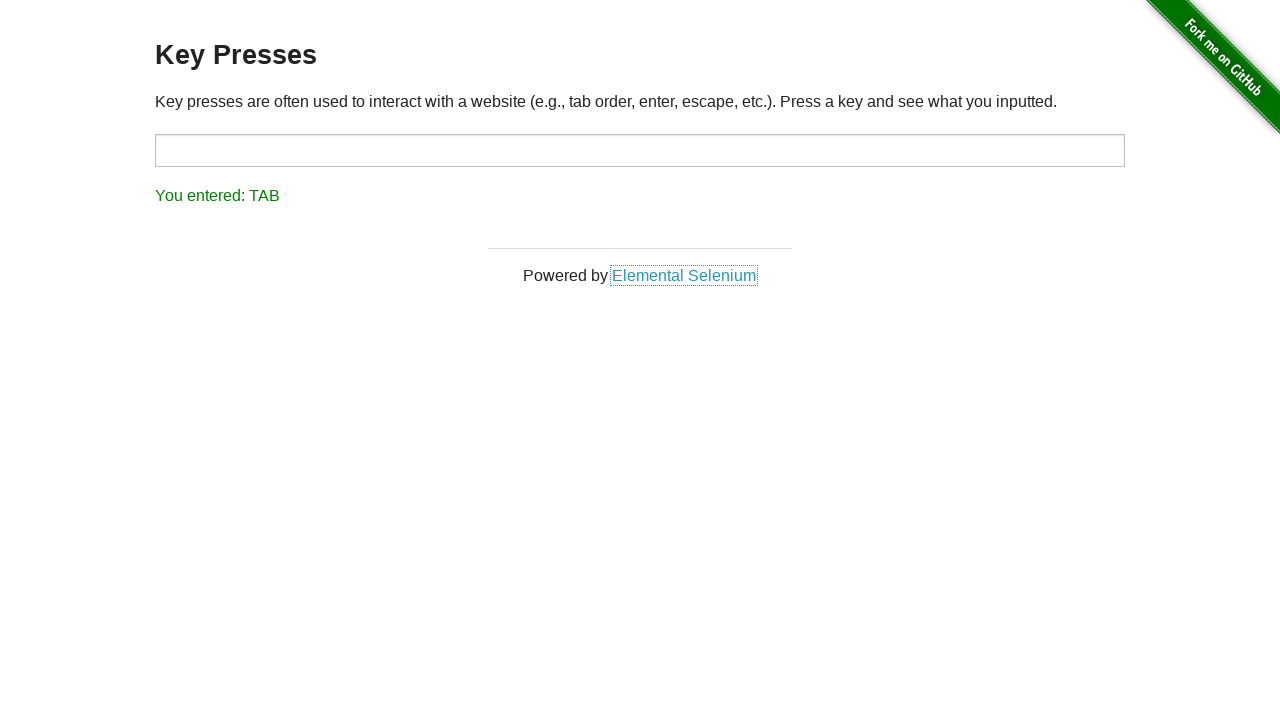

Typed 'Test' into the input field on #target
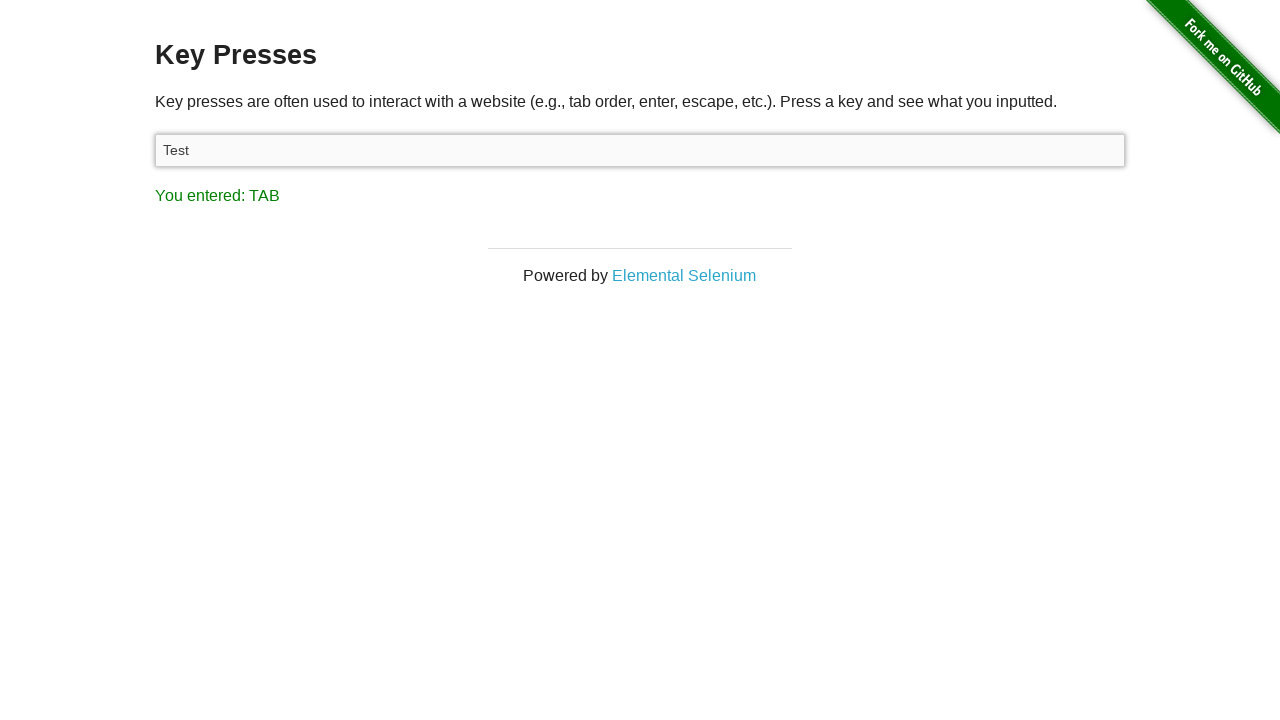

Pressed ENTER key on input field on #target
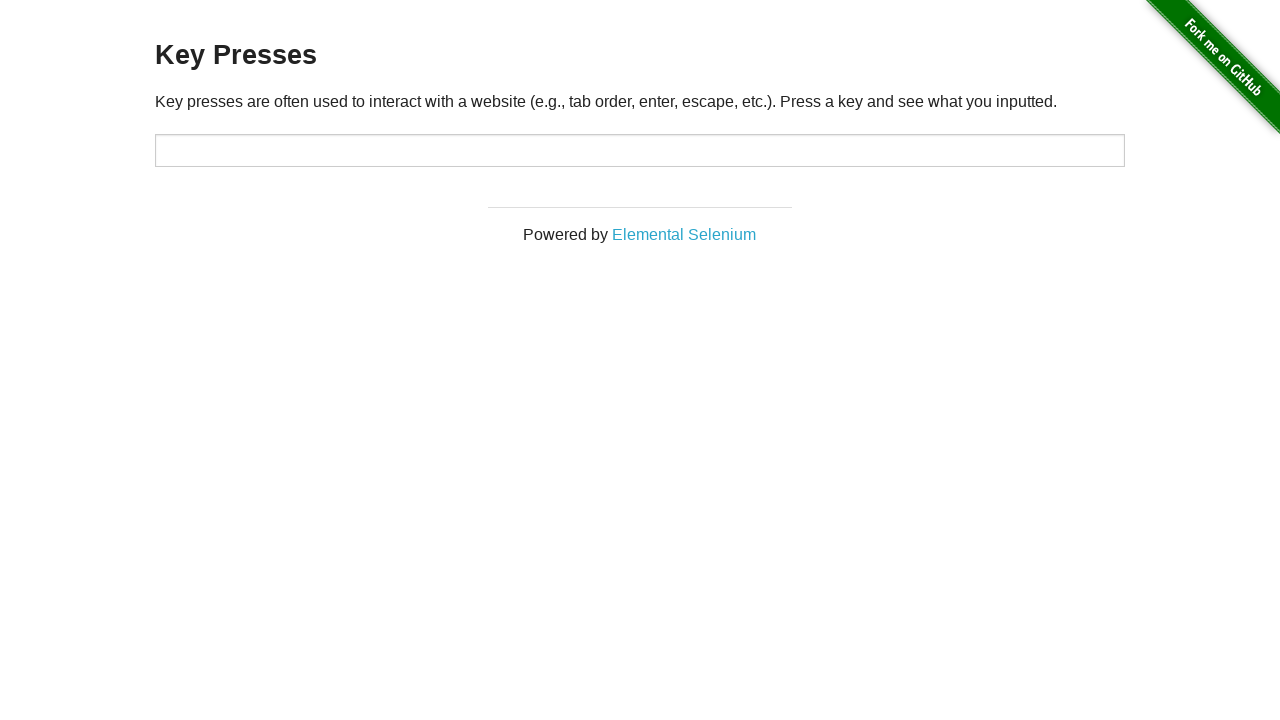

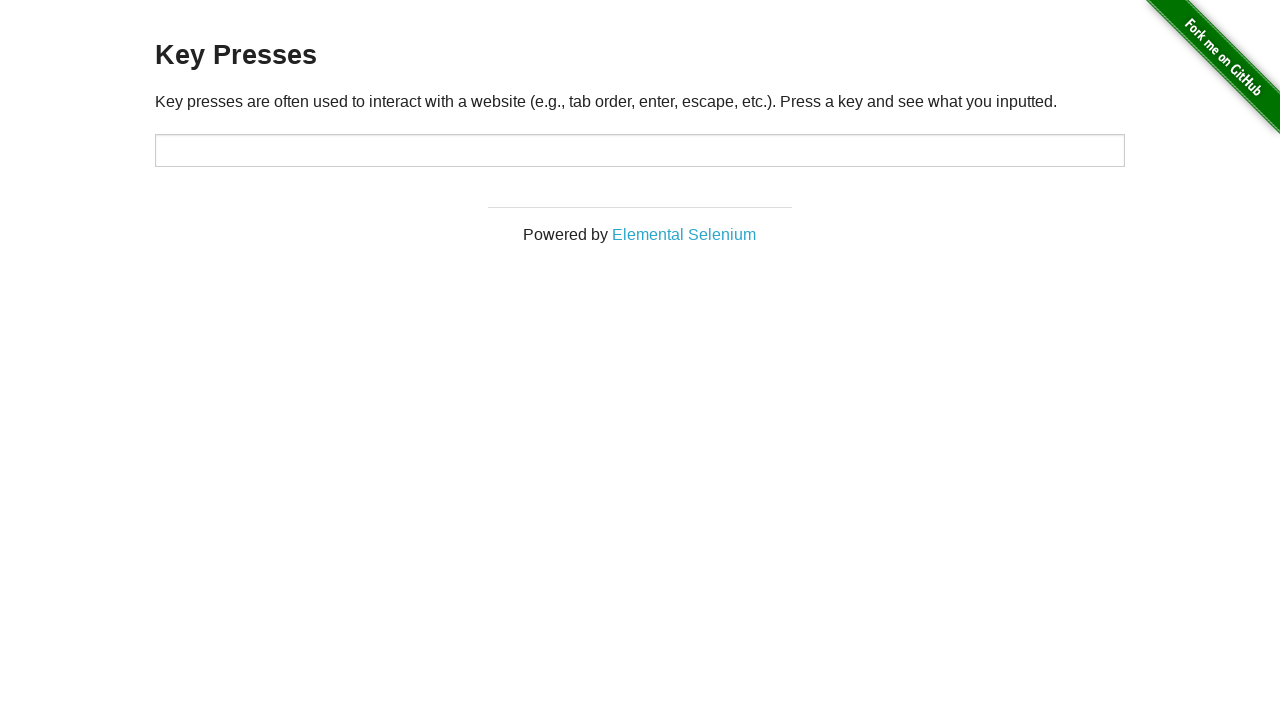